Tests handling of JavaScript alert popups by clicking a button that triggers an alert, capturing the alert text, and accepting (dismissing) the alert.

Starting URL: https://demoqa.com/alerts

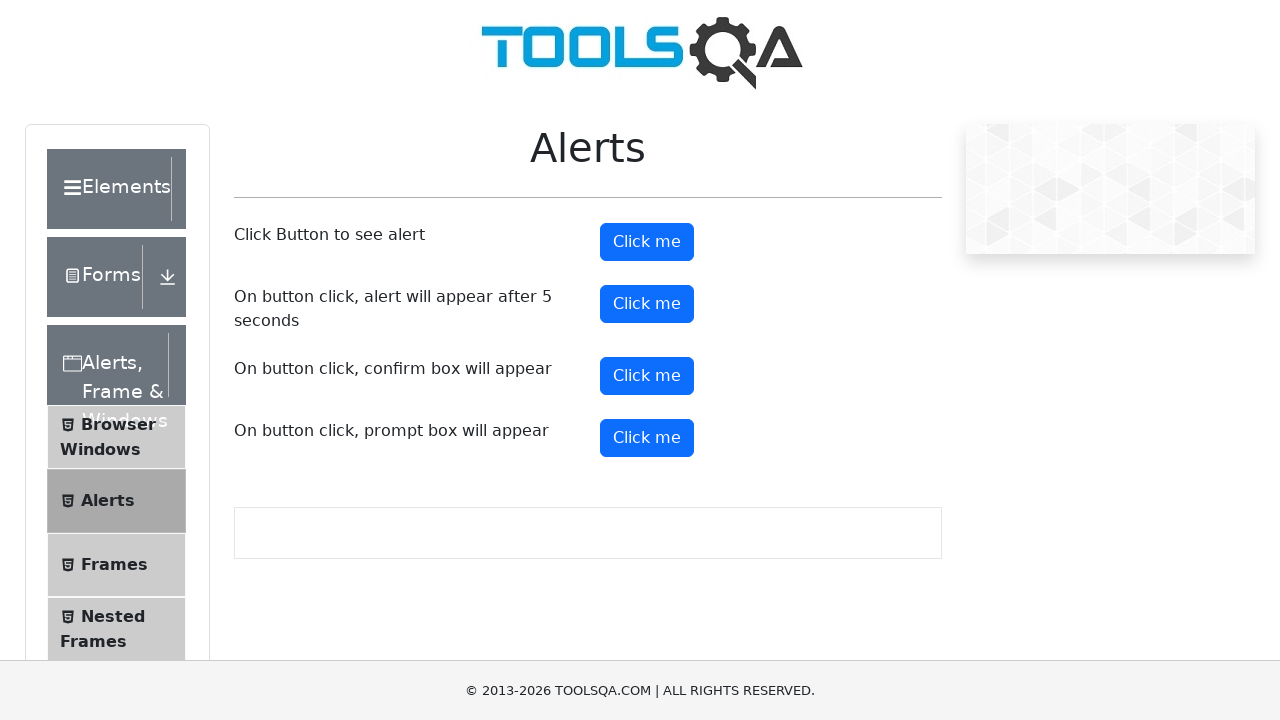

Clicked button to trigger alert popup at (647, 242) on #alertButton
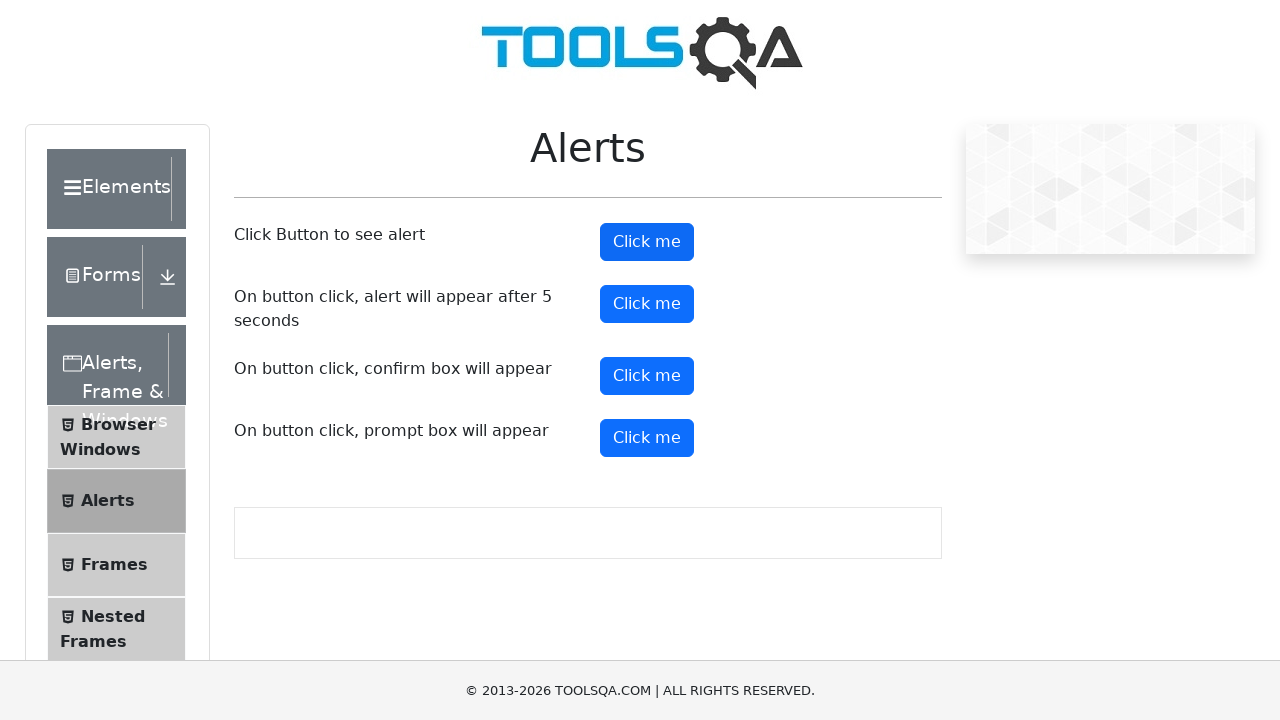

Set up dialog handler to accept alerts
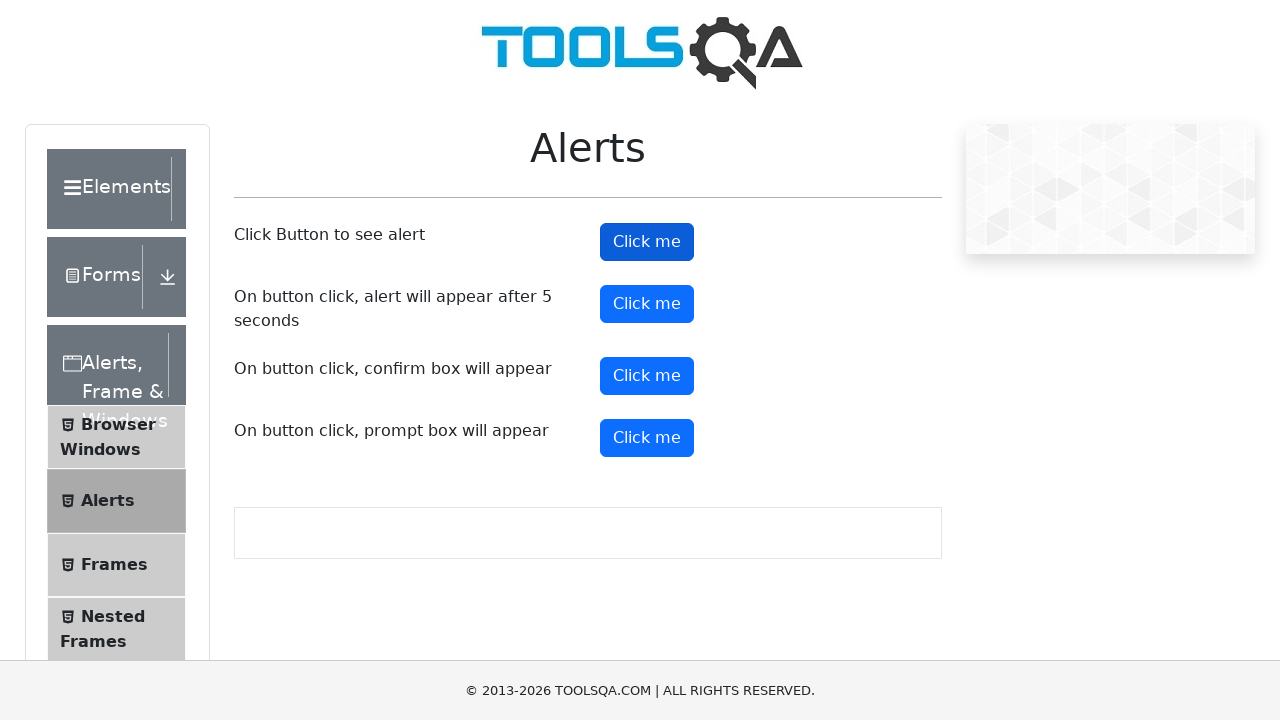

Registered dialog handler to capture and accept alert text
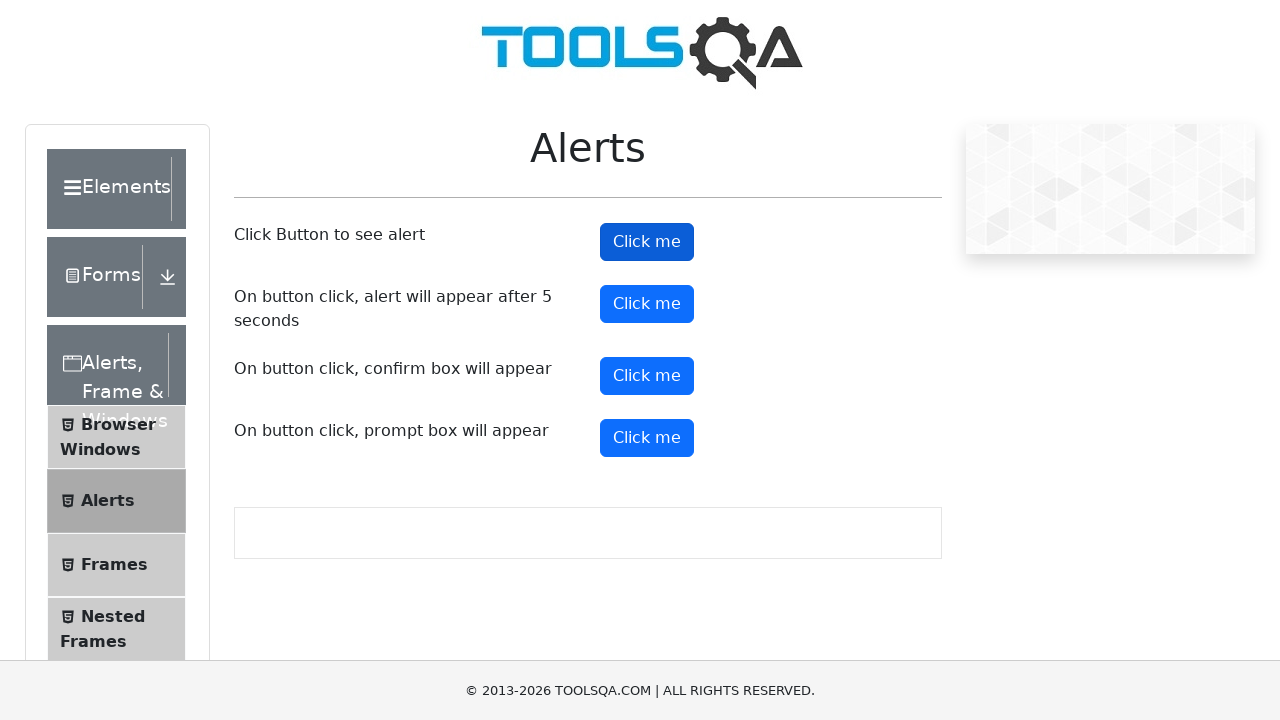

Clicked button to trigger alert with handler ready at (647, 242) on #alertButton
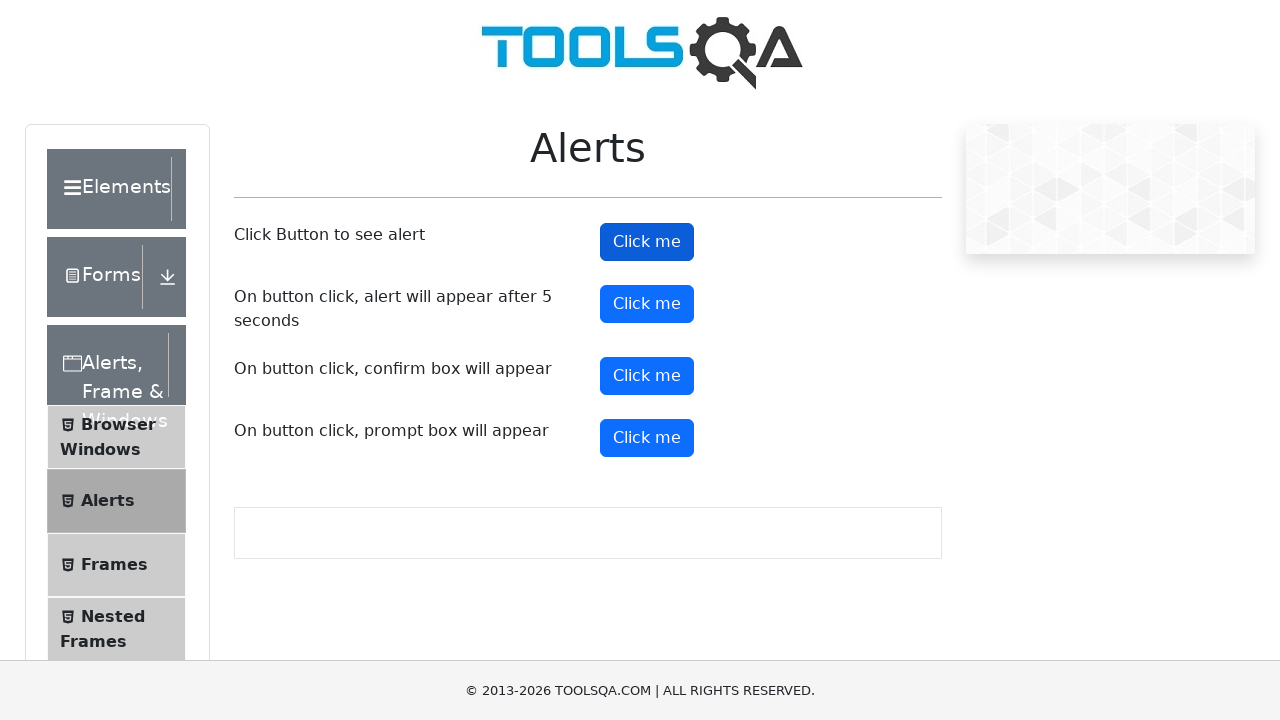

Waited for alert to be processed
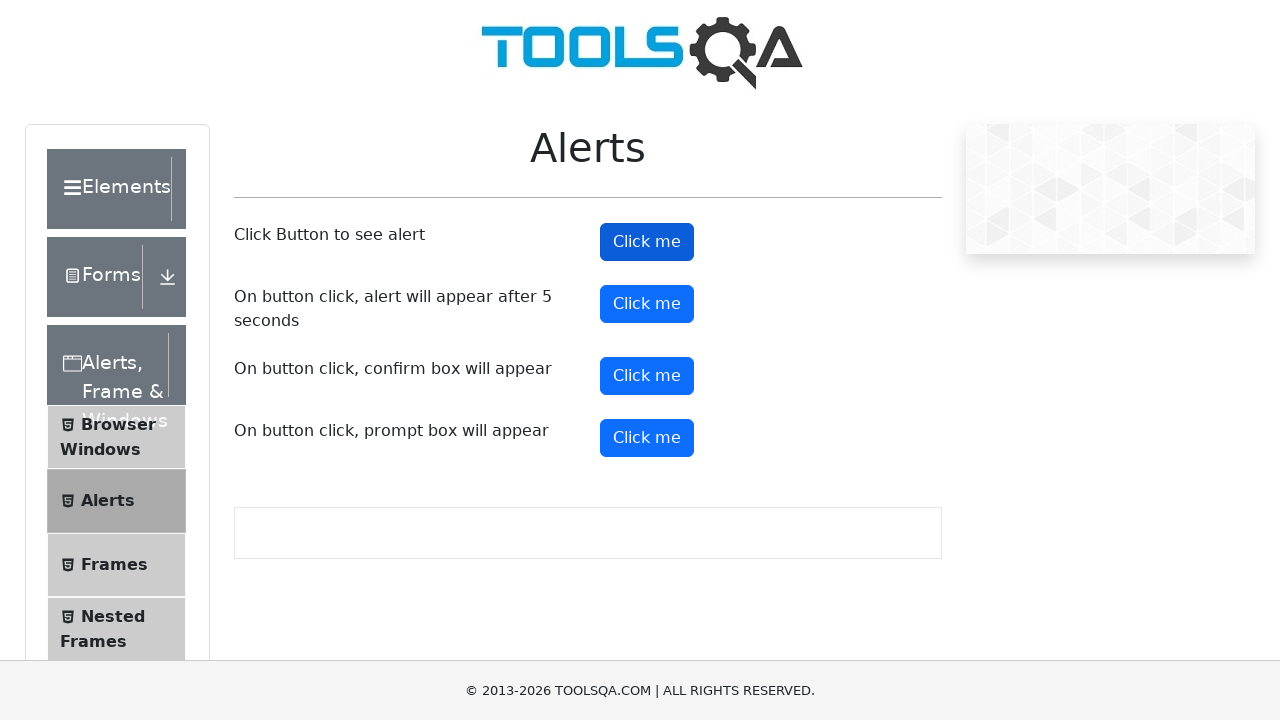

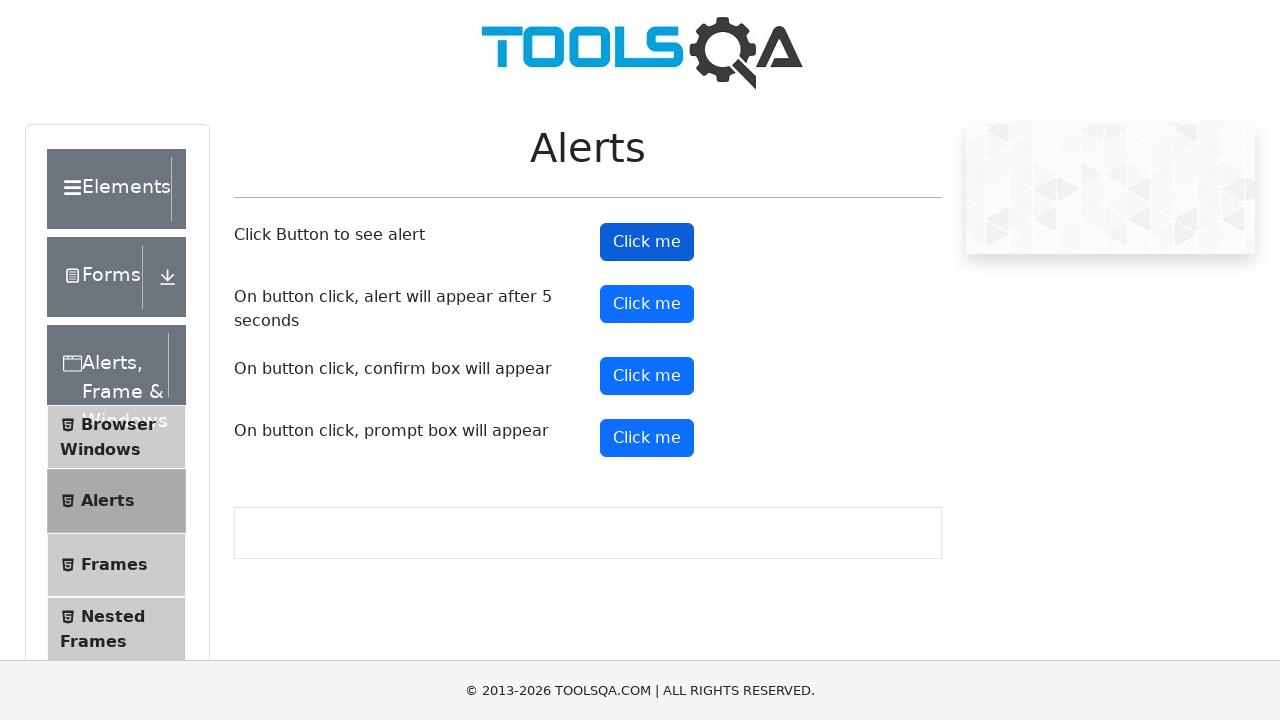